Tests unmarking todo items by checking and then unchecking the checkbox

Starting URL: https://demo.playwright.dev/todomvc

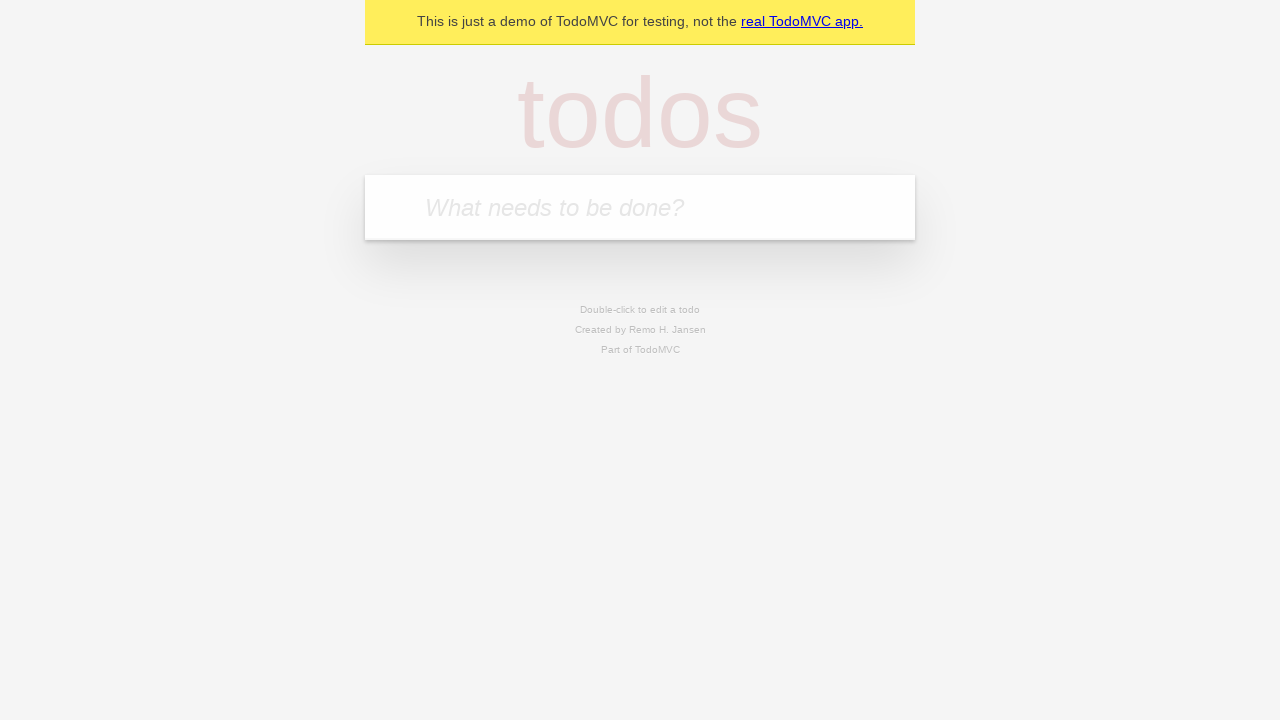

Filled todo input with 'buy some cheese' on internal:attr=[placeholder="What needs to be done?"i]
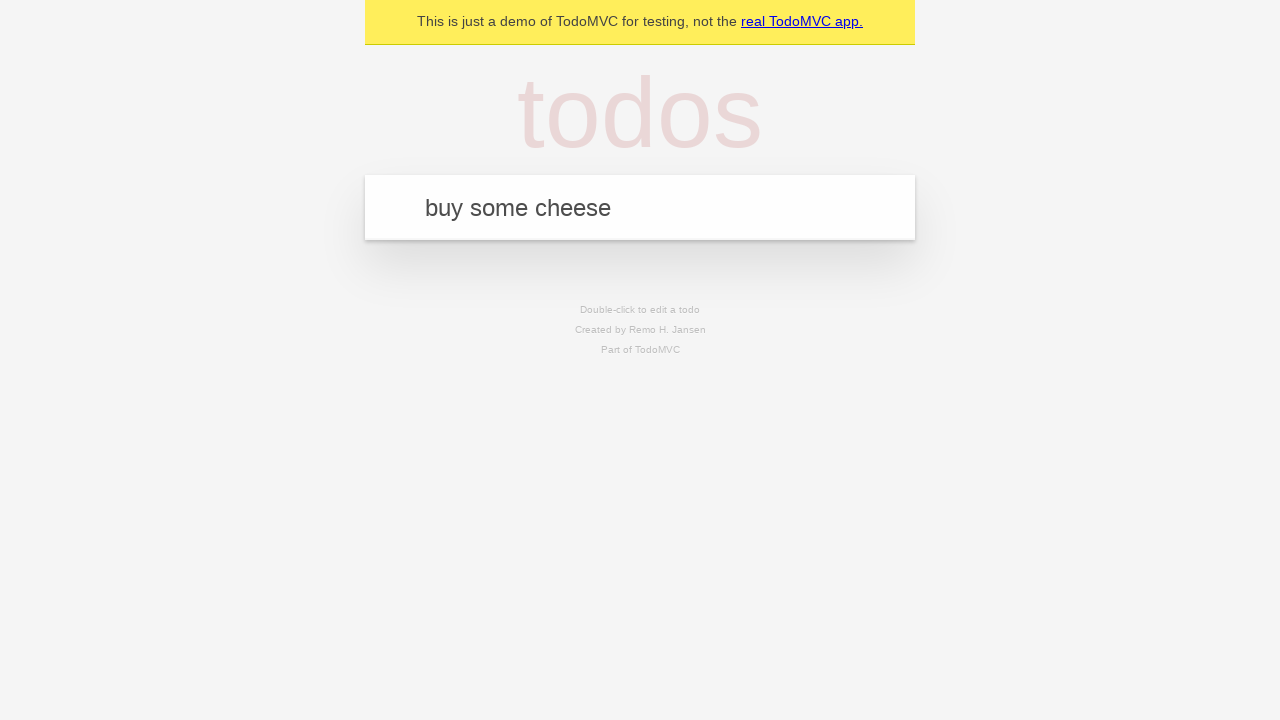

Pressed Enter to create todo item 'buy some cheese' on internal:attr=[placeholder="What needs to be done?"i]
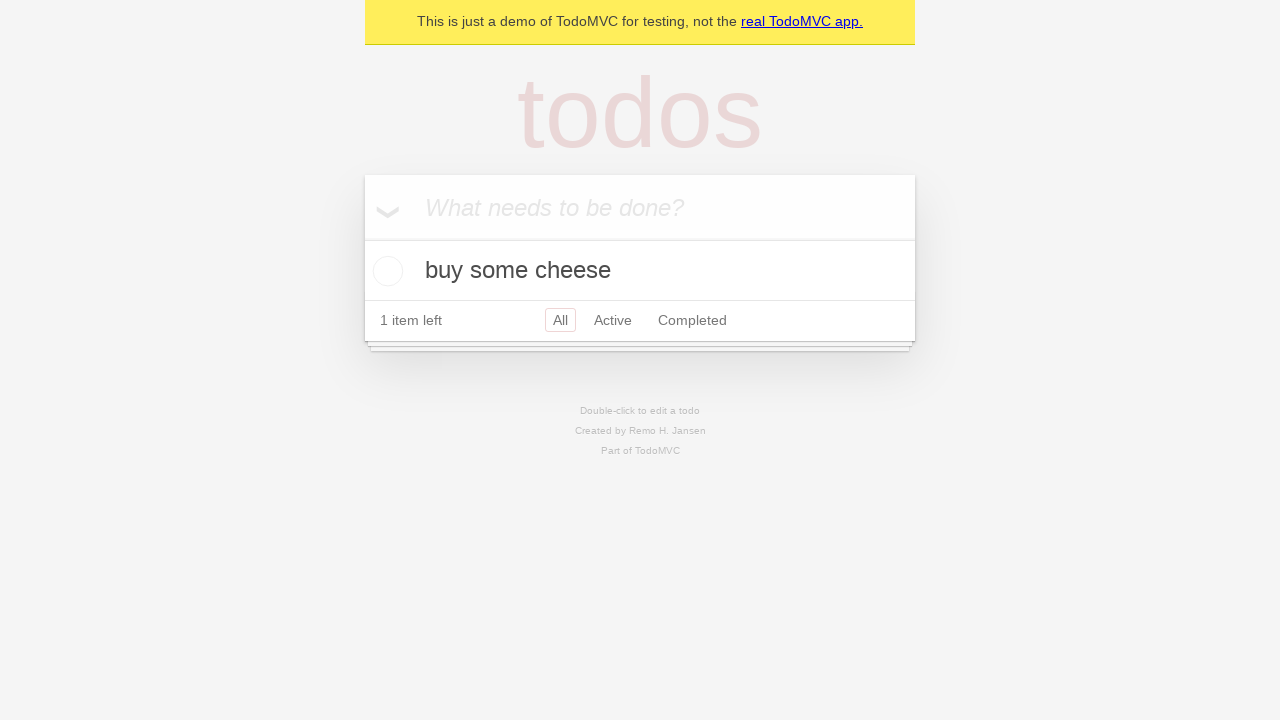

Filled todo input with 'feed the cat' on internal:attr=[placeholder="What needs to be done?"i]
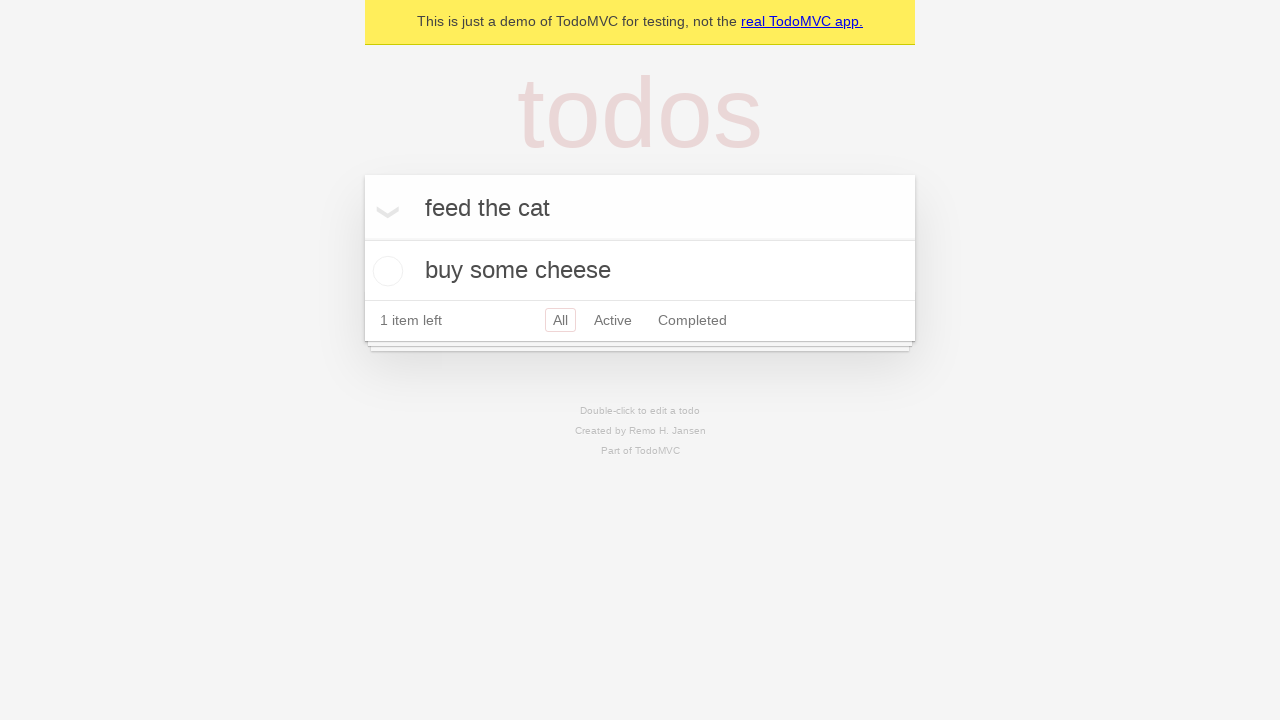

Pressed Enter to create todo item 'feed the cat' on internal:attr=[placeholder="What needs to be done?"i]
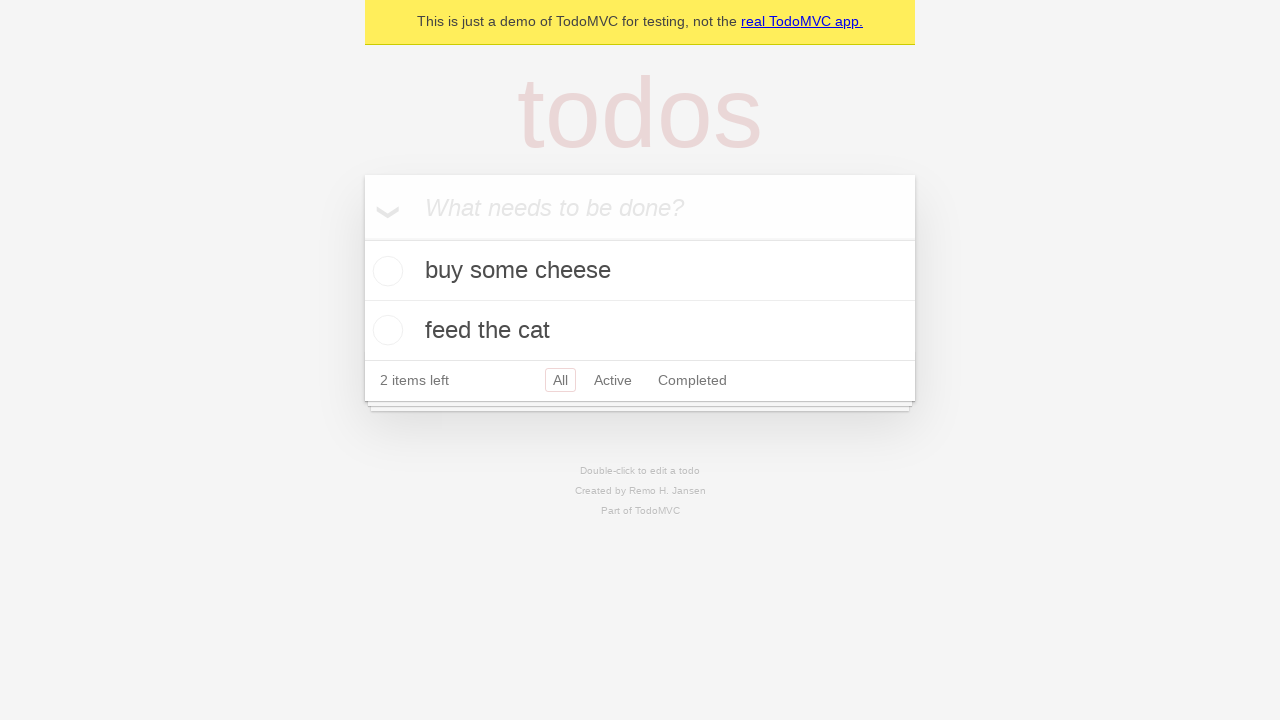

Located first todo item
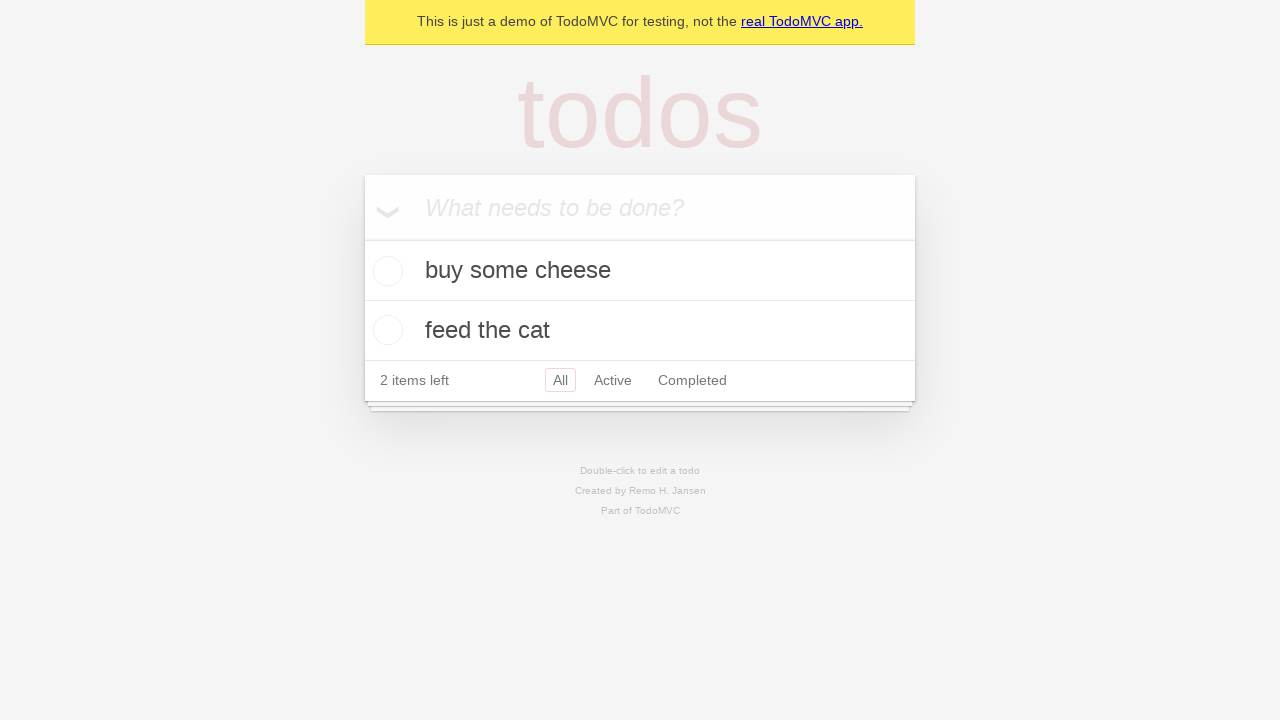

Located checkbox for first todo item
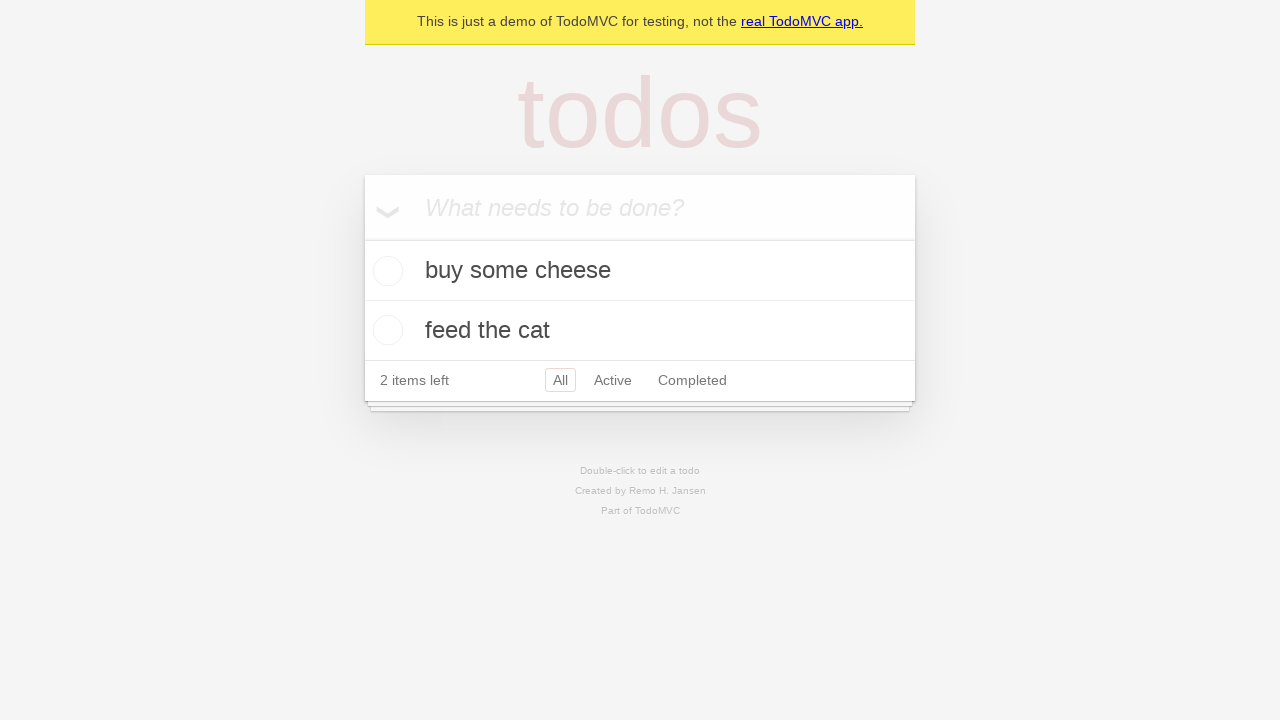

Checked the first todo item as complete at (385, 271) on internal:testid=[data-testid="todo-item"s] >> nth=0 >> internal:role=checkbox
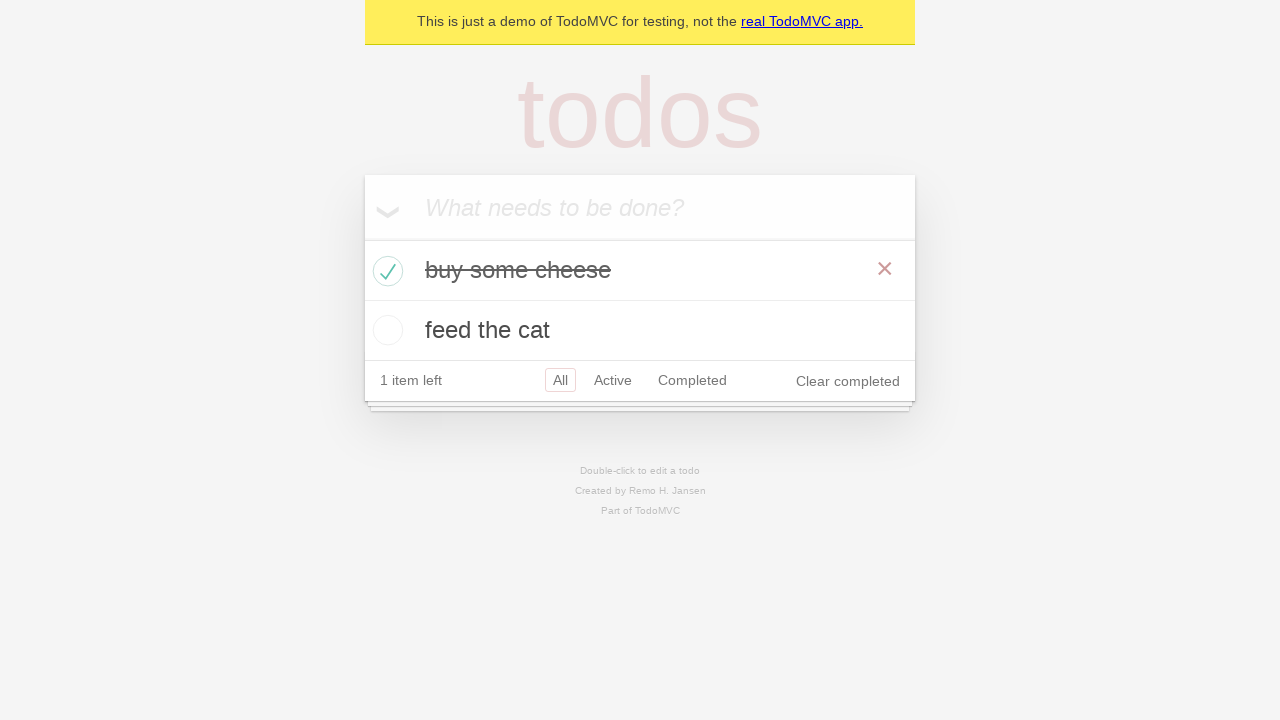

Unchecked the first todo item to mark it as incomplete at (385, 271) on internal:testid=[data-testid="todo-item"s] >> nth=0 >> internal:role=checkbox
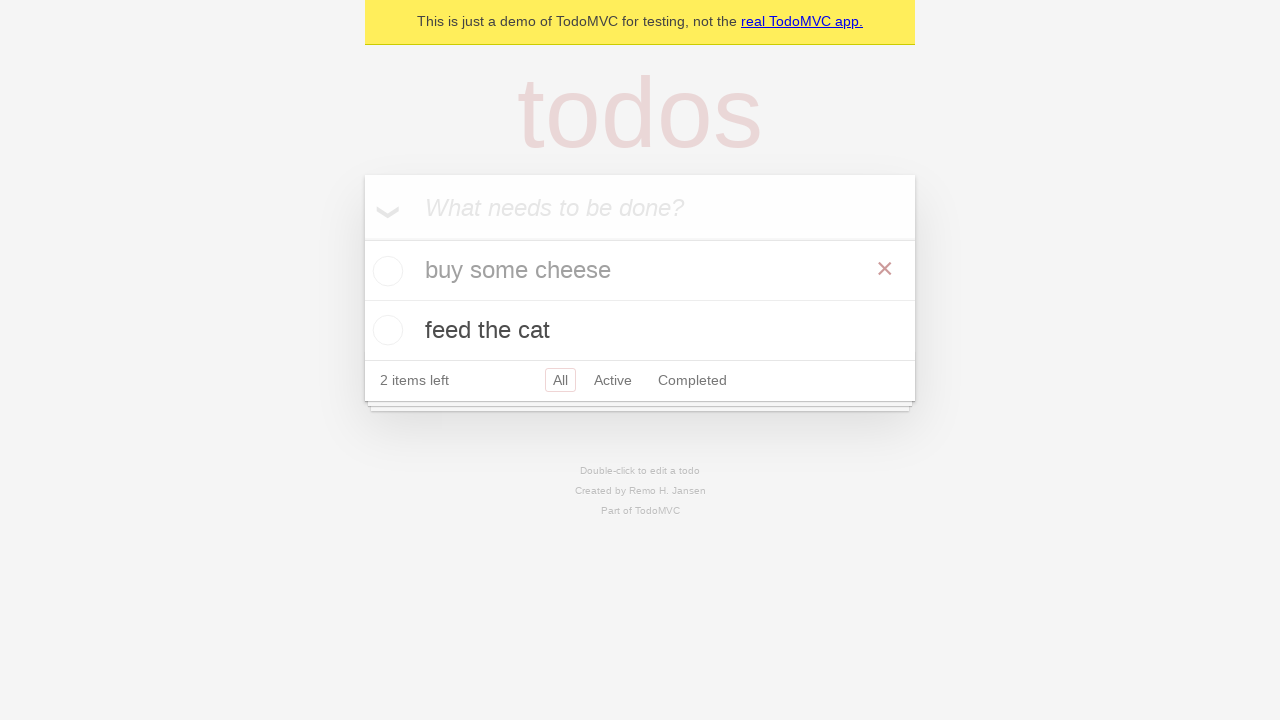

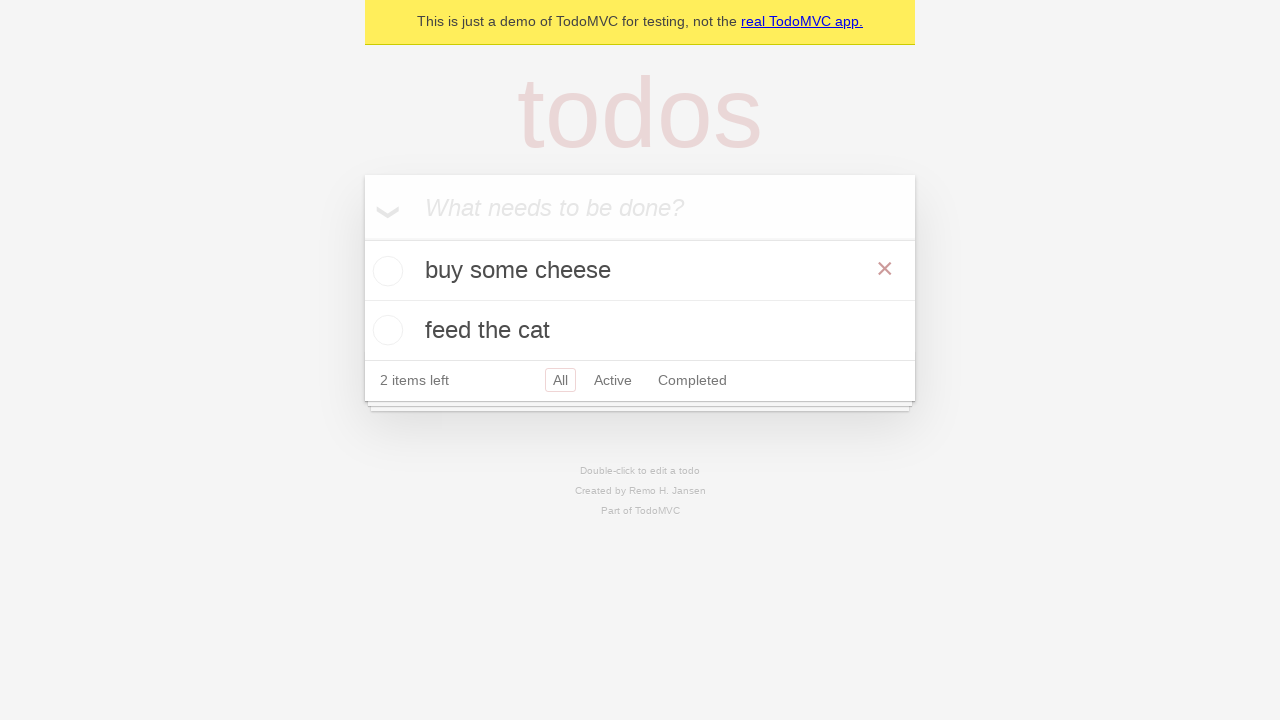